Tests a wait page by clicking a verify button and checking for a successful verification message

Starting URL: http://suninjuly.github.io/wait2.html

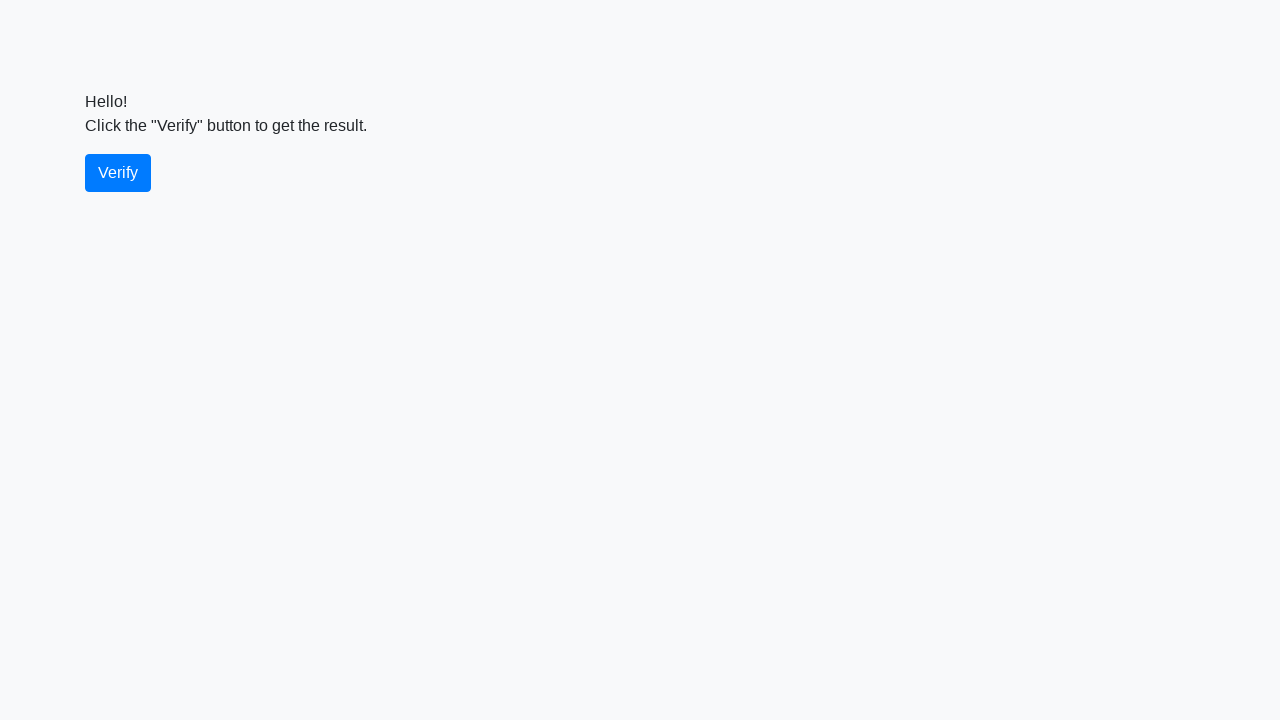

Clicked the verify button at (118, 173) on #verify
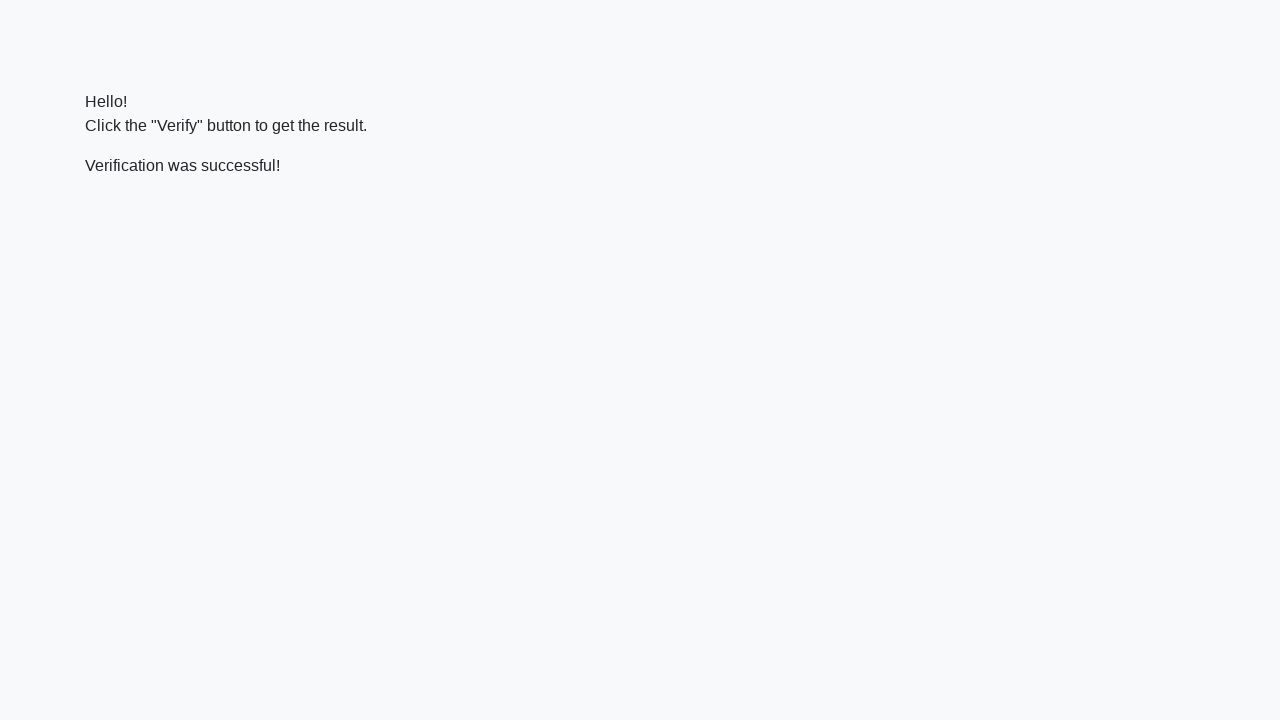

Located the verification message element
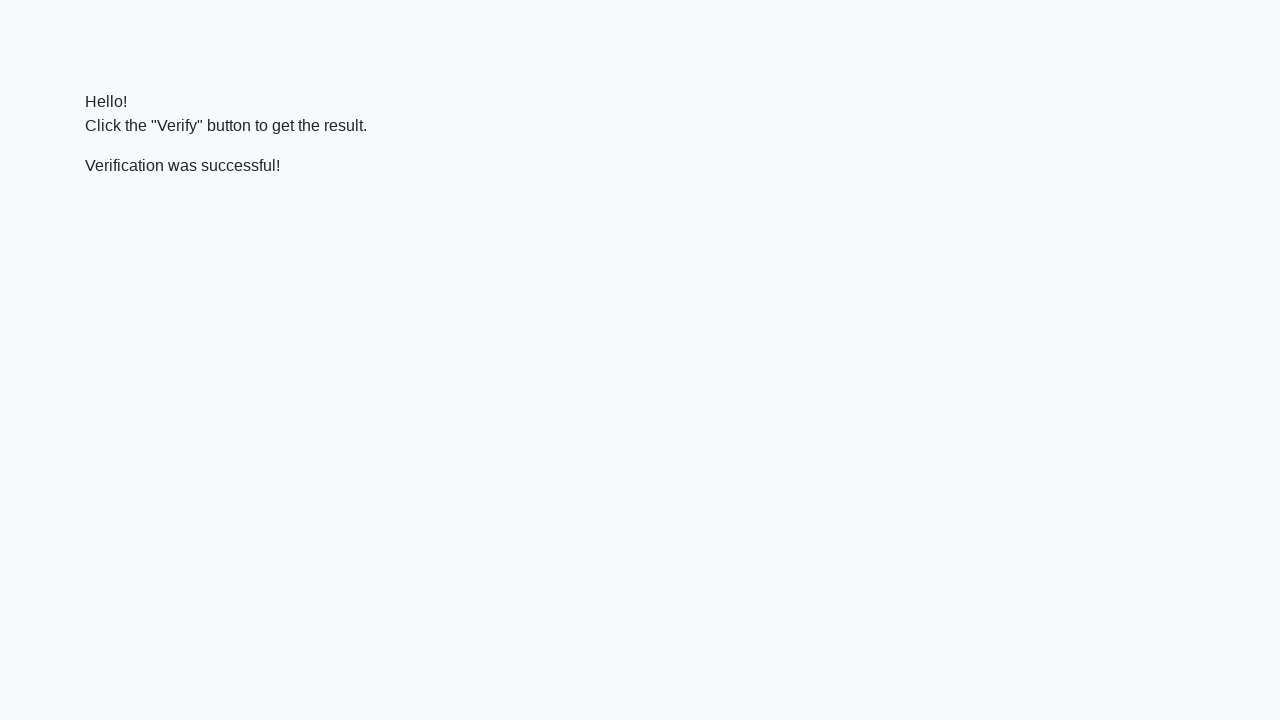

Waited for verification message to appear
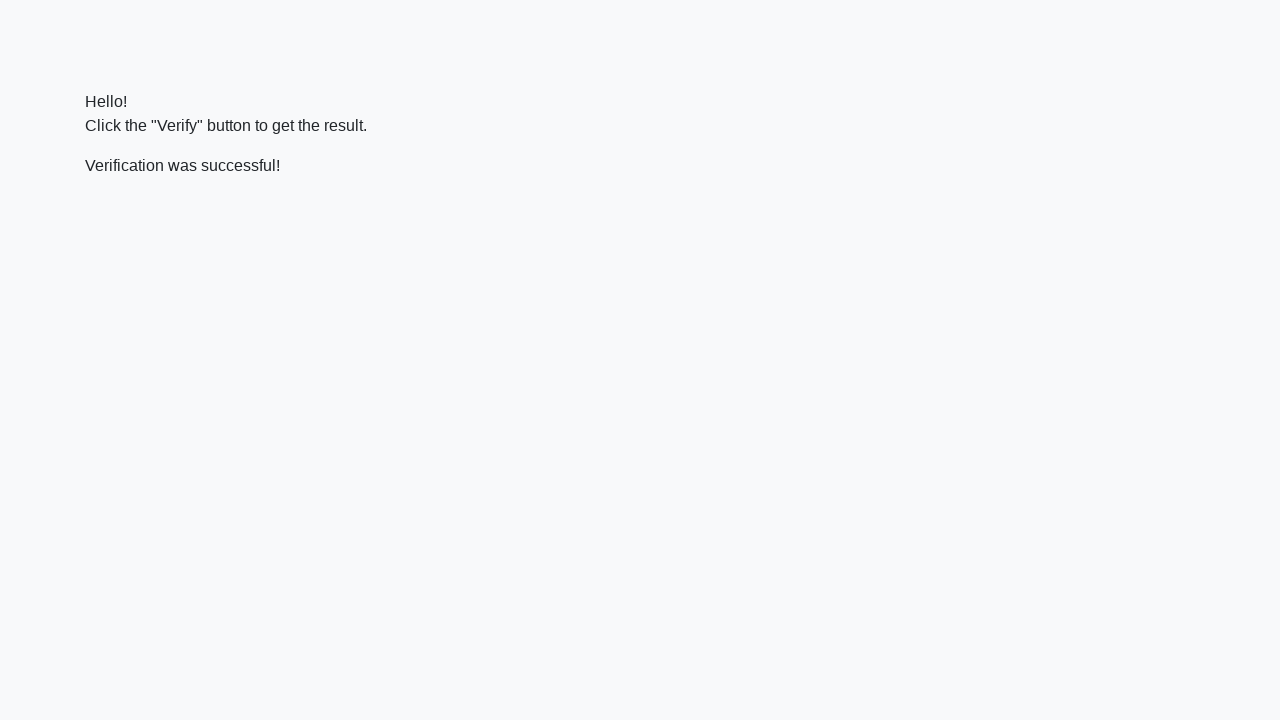

Verified that 'successful' text is present in the verification message
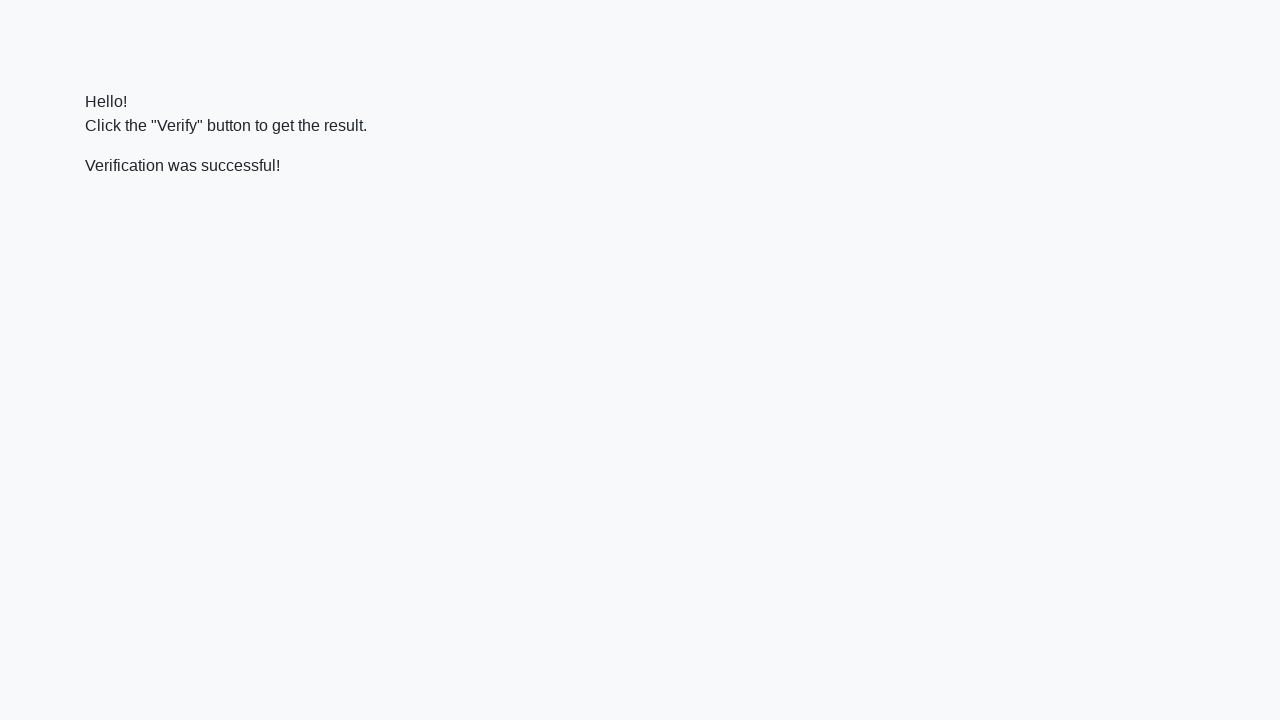

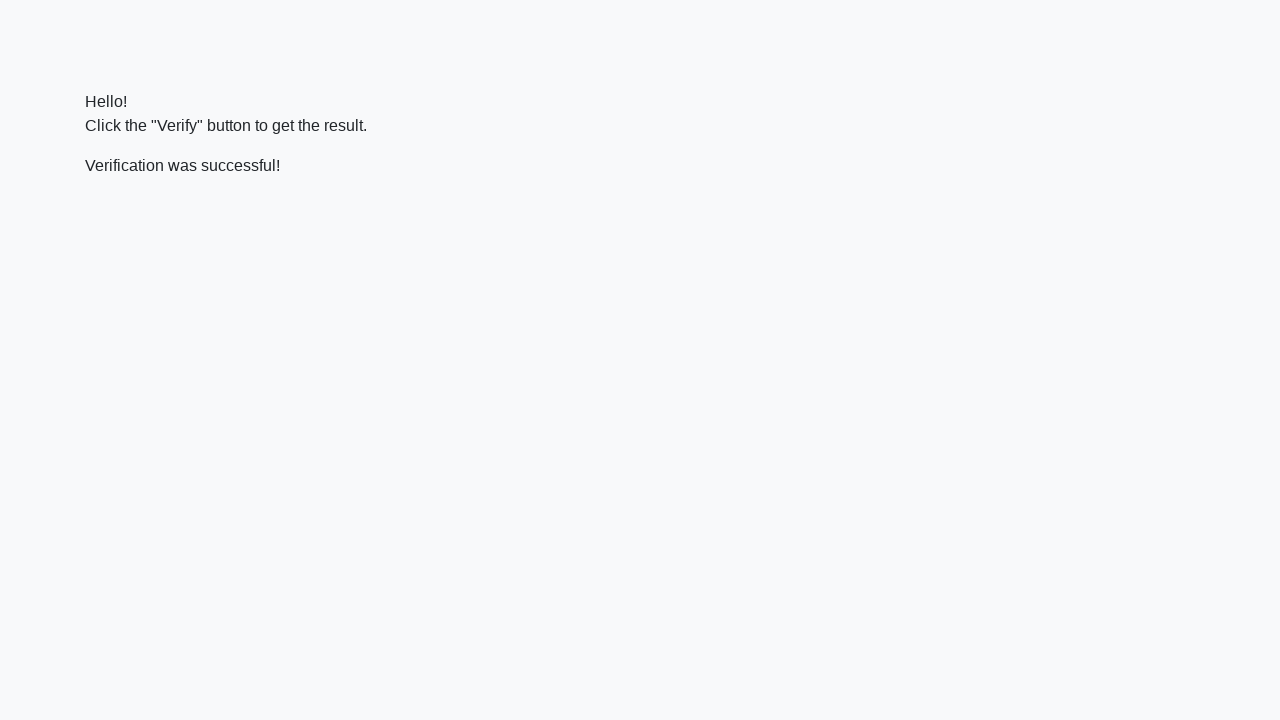